Tests an e-commerce checkout flow by searching for products, adding to cart, applying a promo code, and completing the order with country selection and terms agreement

Starting URL: https://rahulshettyacademy.com/seleniumPractise

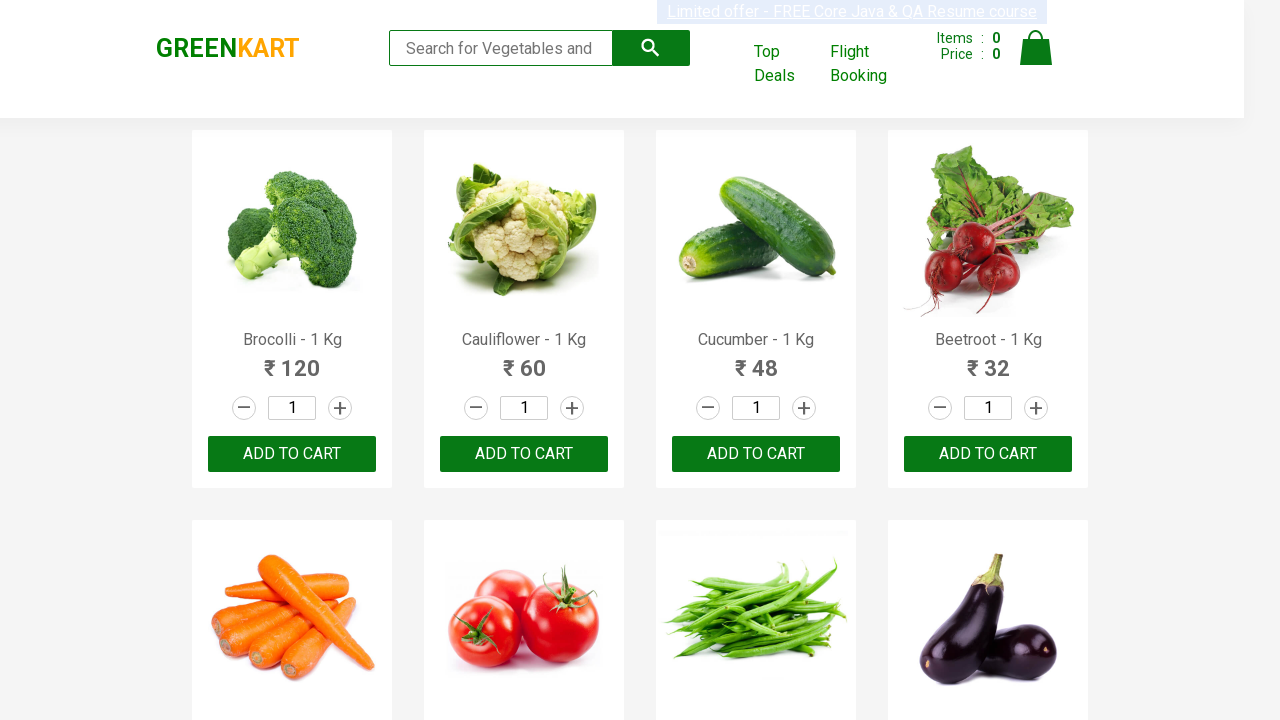

Filled search field with 'ber' to find products on //input[@class='search-keyword']
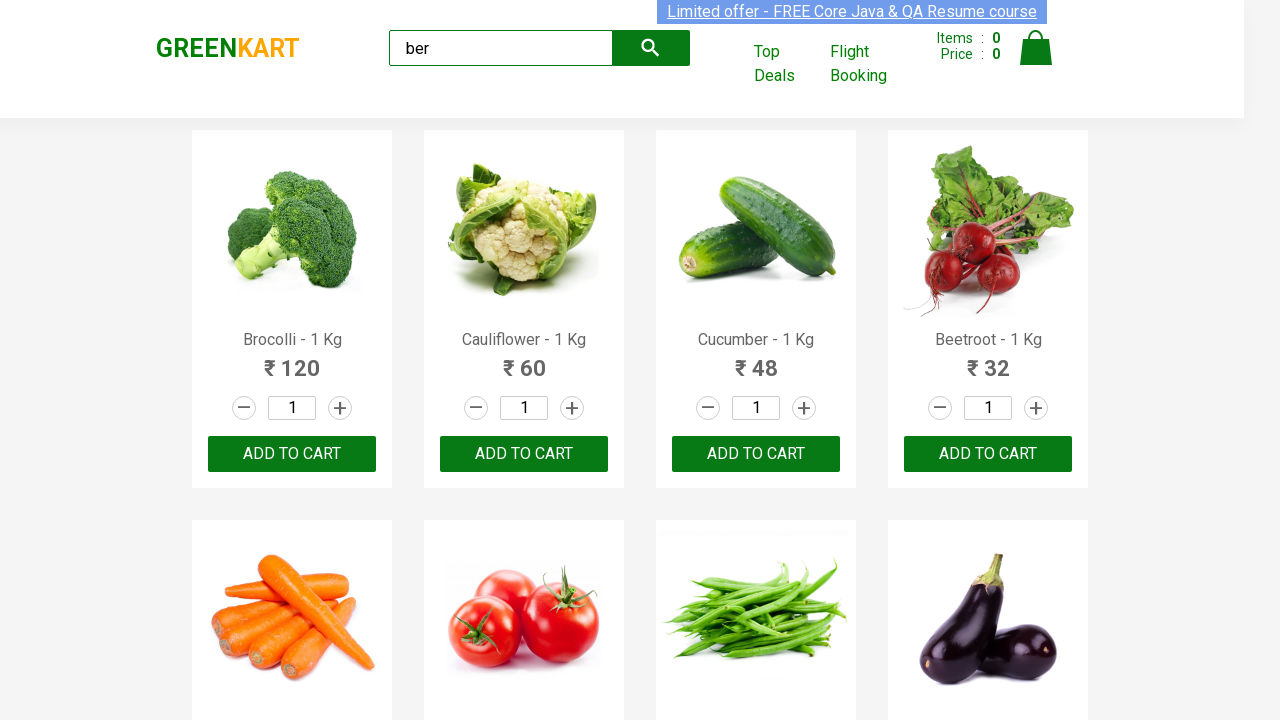

Products loaded in search results
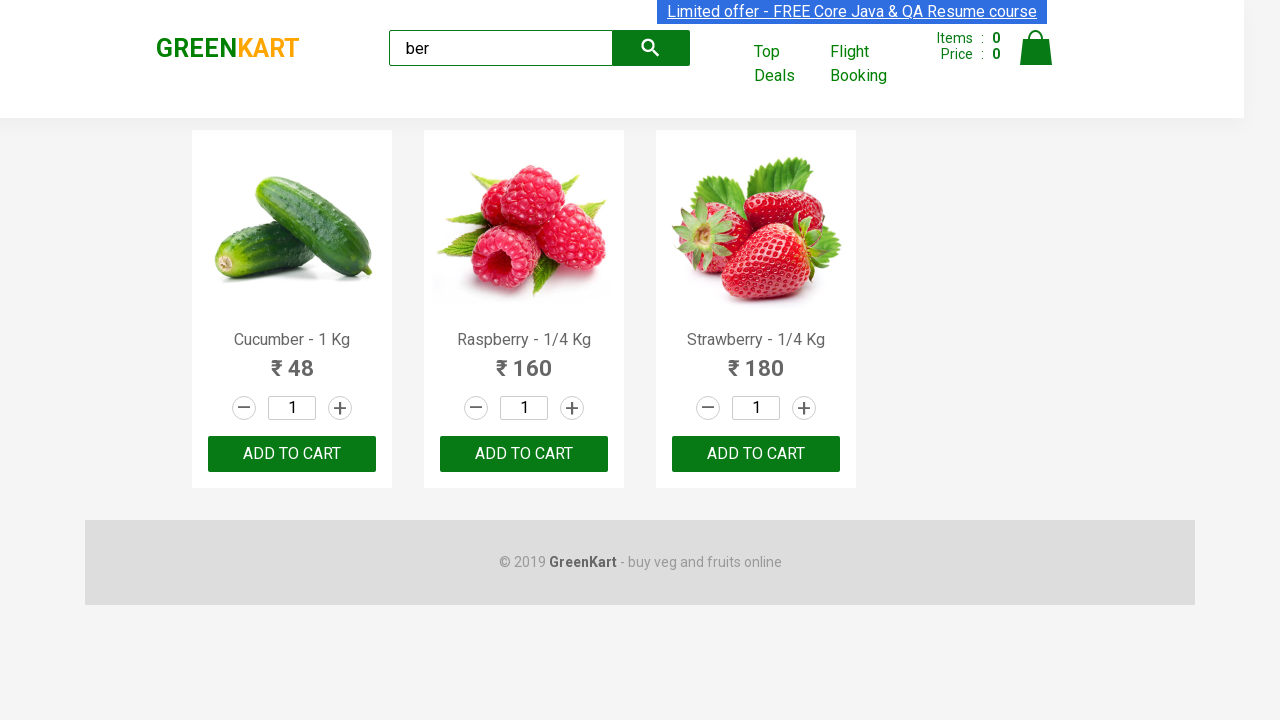

Clicked Add to Cart button for first product at (292, 454) on xpath=//div[@class='product-action']/button
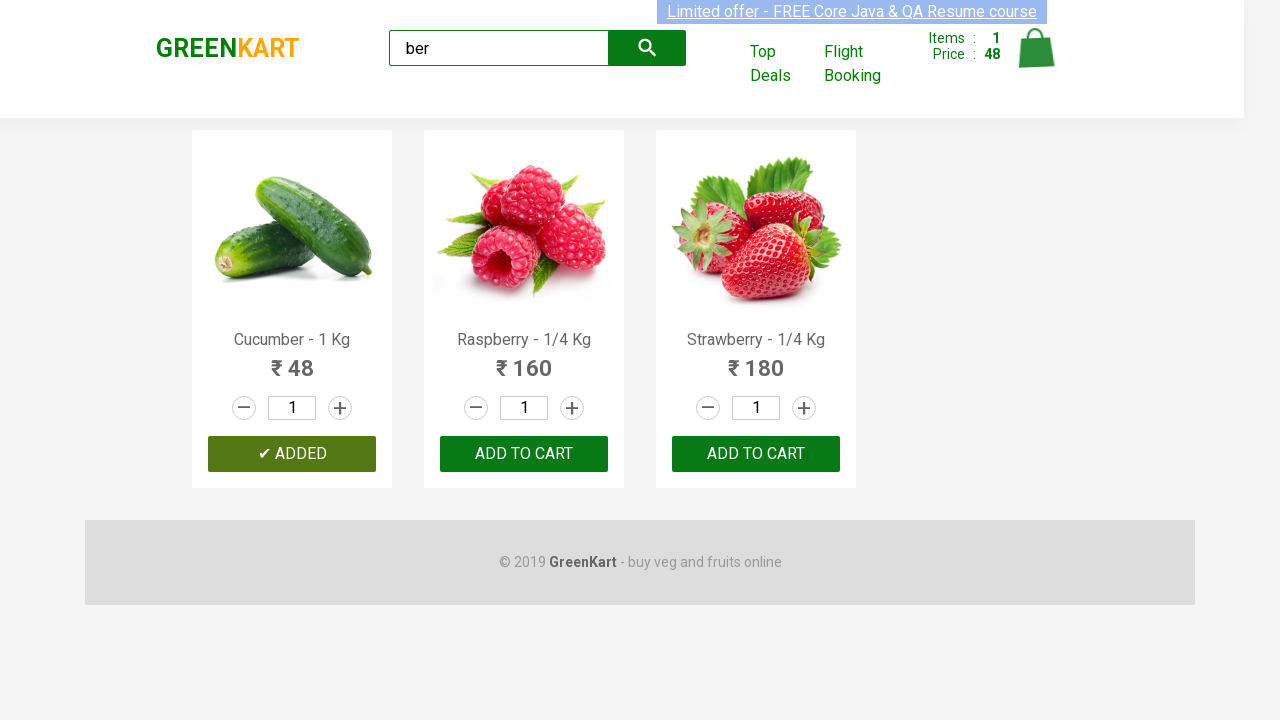

Clicked cart icon to view cart at (1036, 48) on img[alt='Cart']
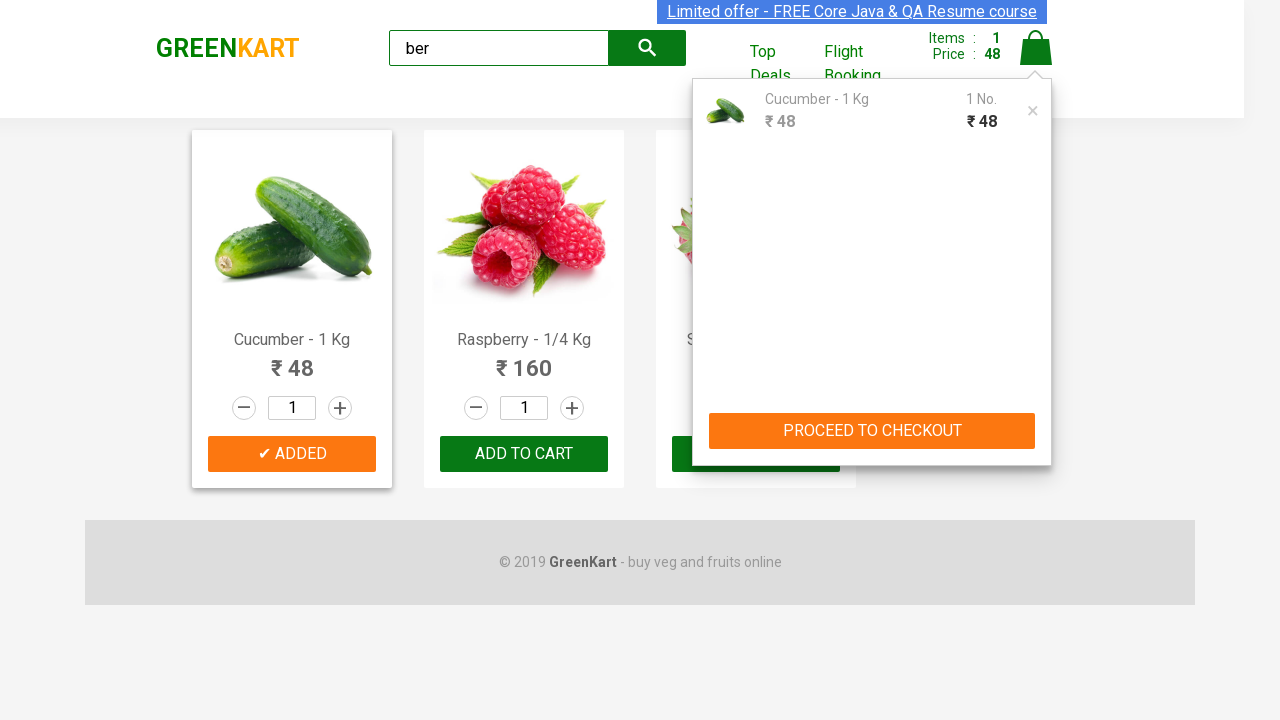

Clicked PROCEED TO CHECKOUT button at (872, 431) on xpath=//button[text()='PROCEED TO CHECKOUT']
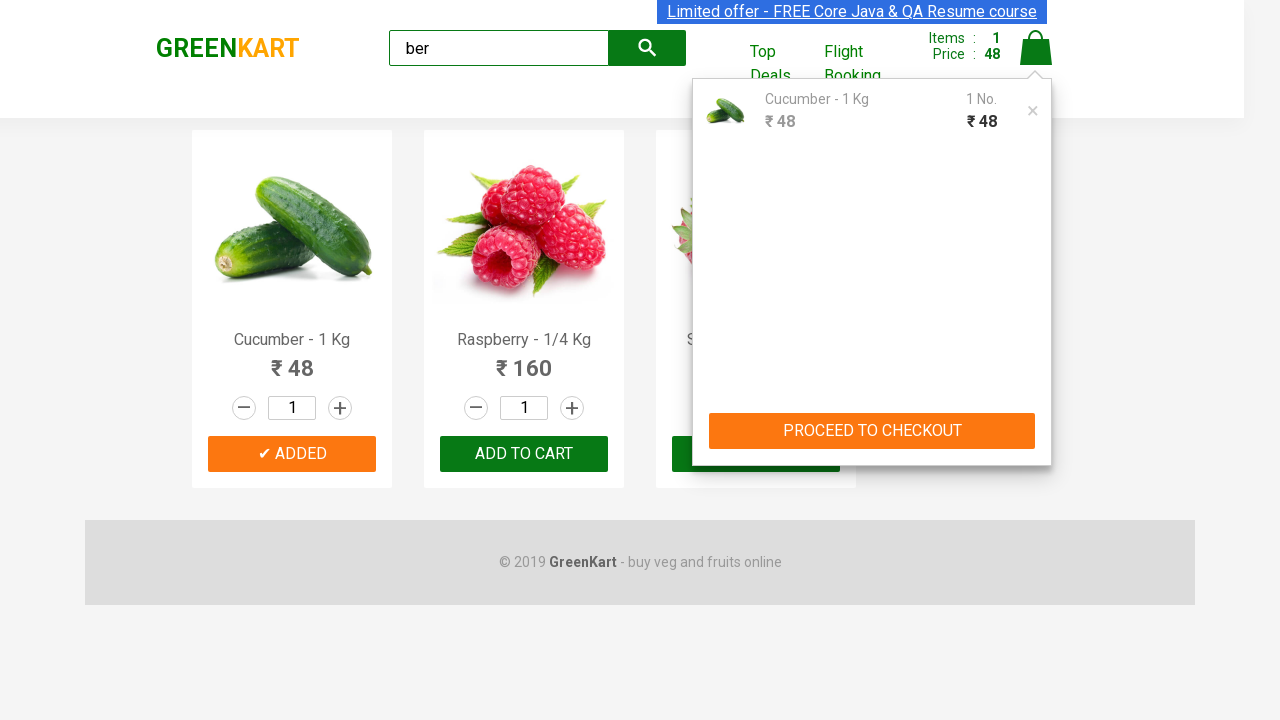

Entered promo code 'rahulshettyacademy' on input.promoCode
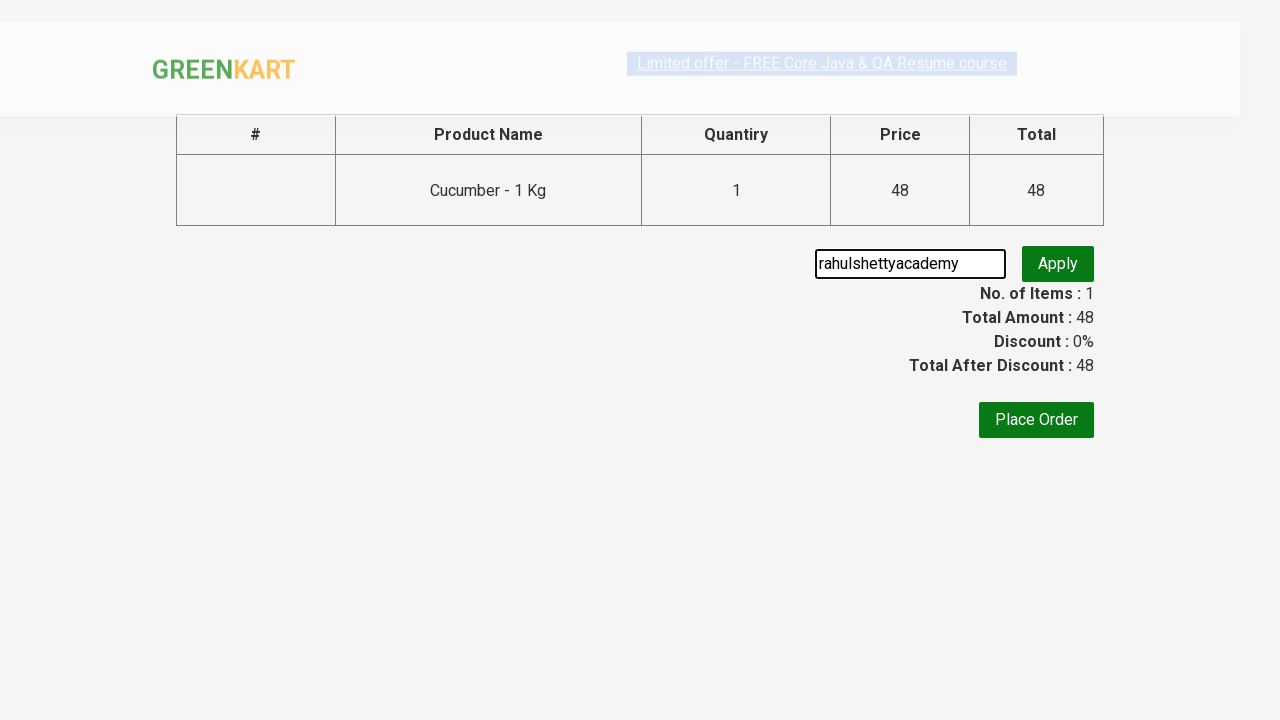

Clicked Apply button for promo code at (1058, 264) on xpath=//button[text()='Apply']
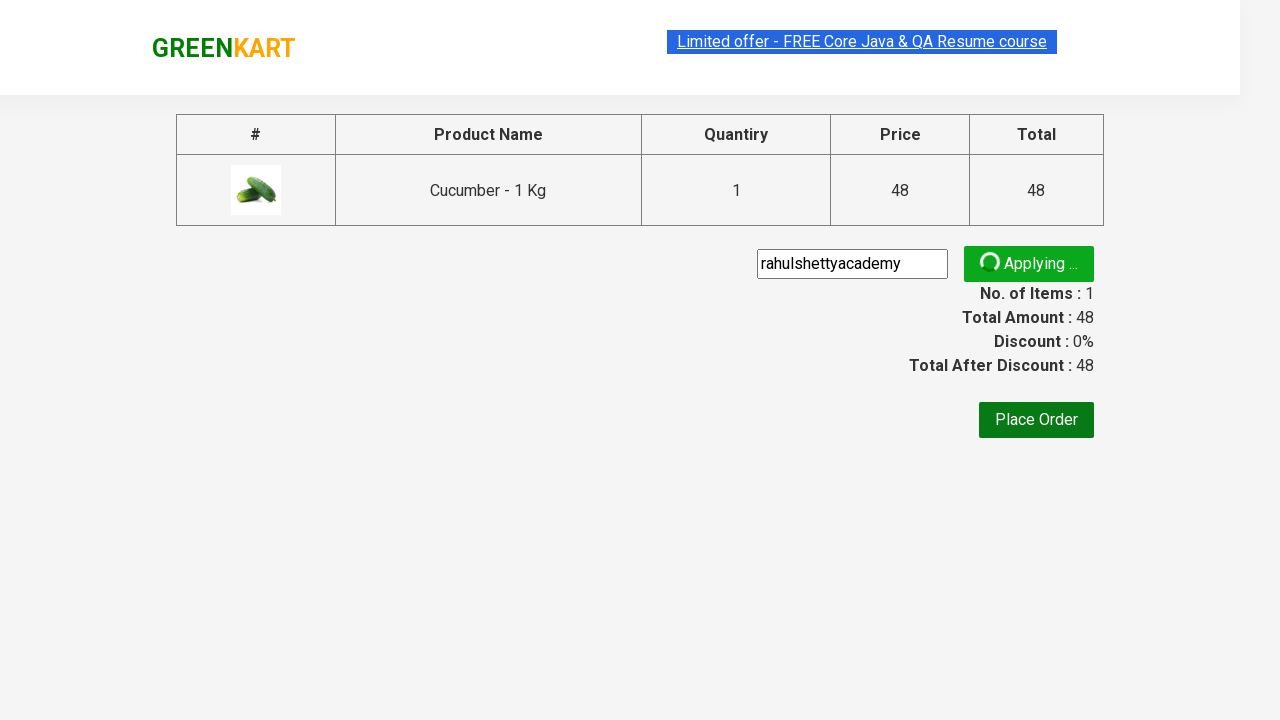

Promo code successfully applied
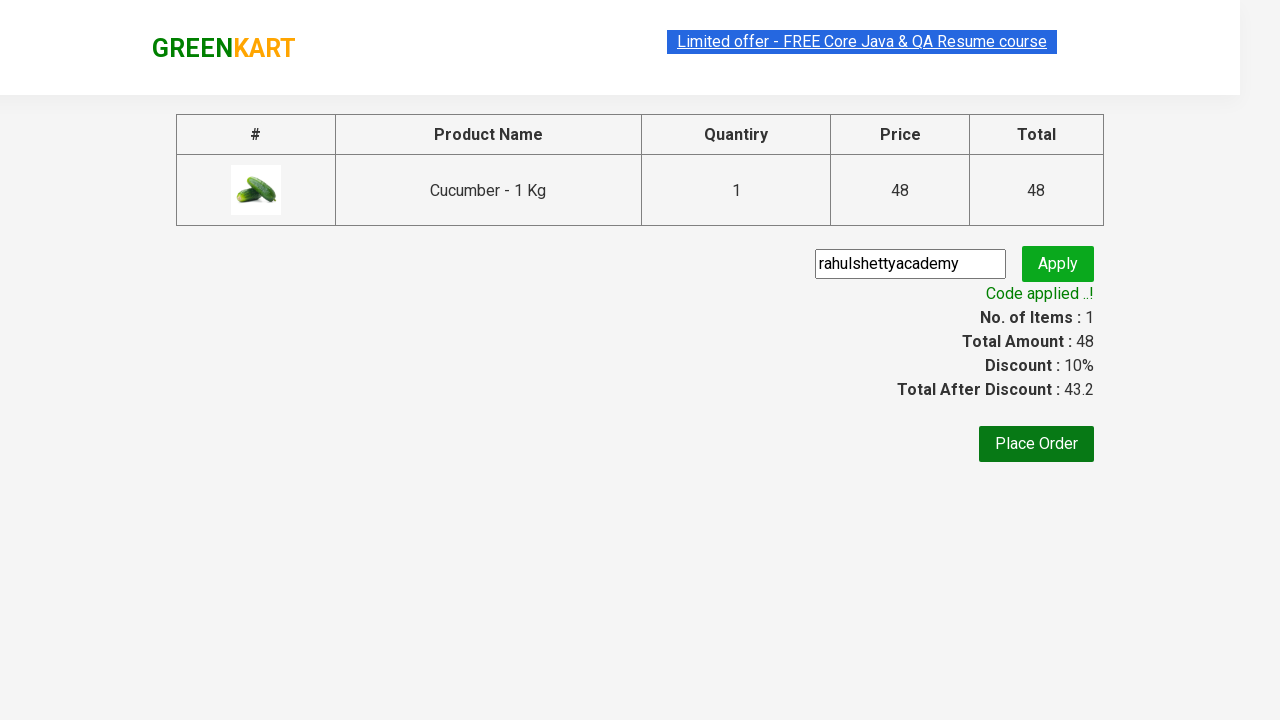

Clicked Place Order button at (1036, 444) on xpath=//button[text()='Place Order']
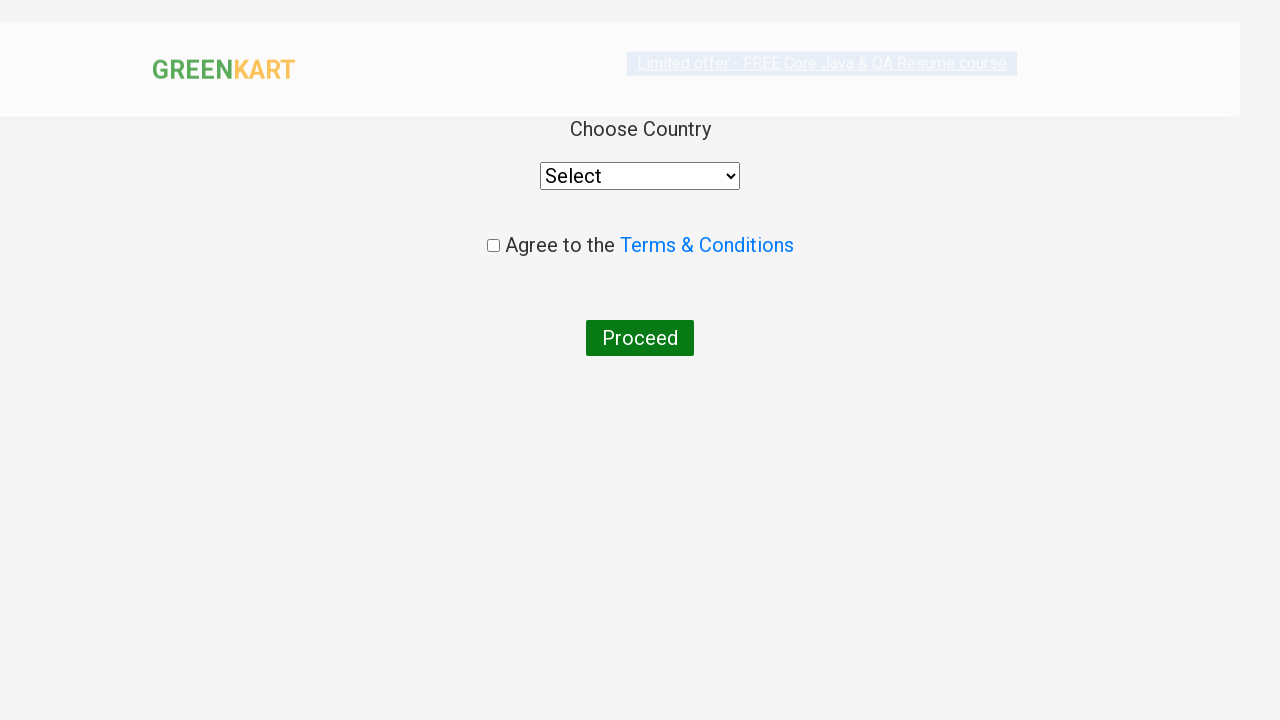

Selected 'Australia' from country dropdown on select
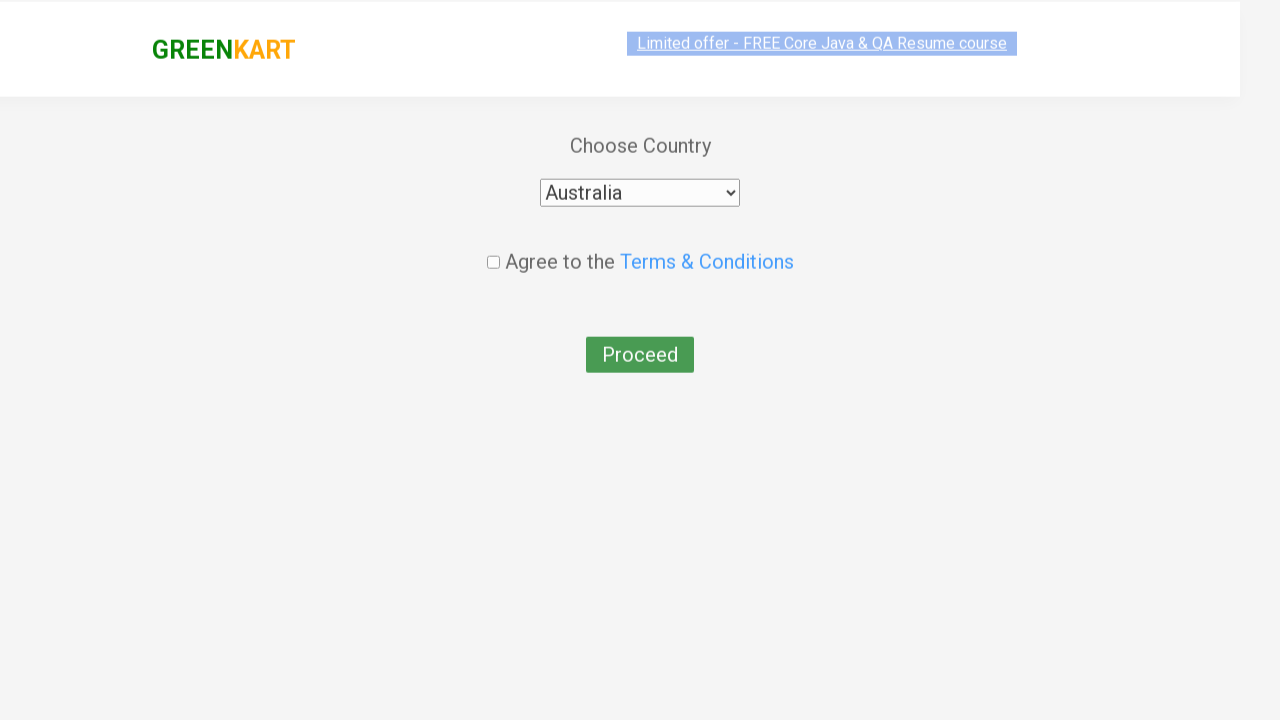

Checked terms agreement checkbox at (493, 246) on input.chkAgree
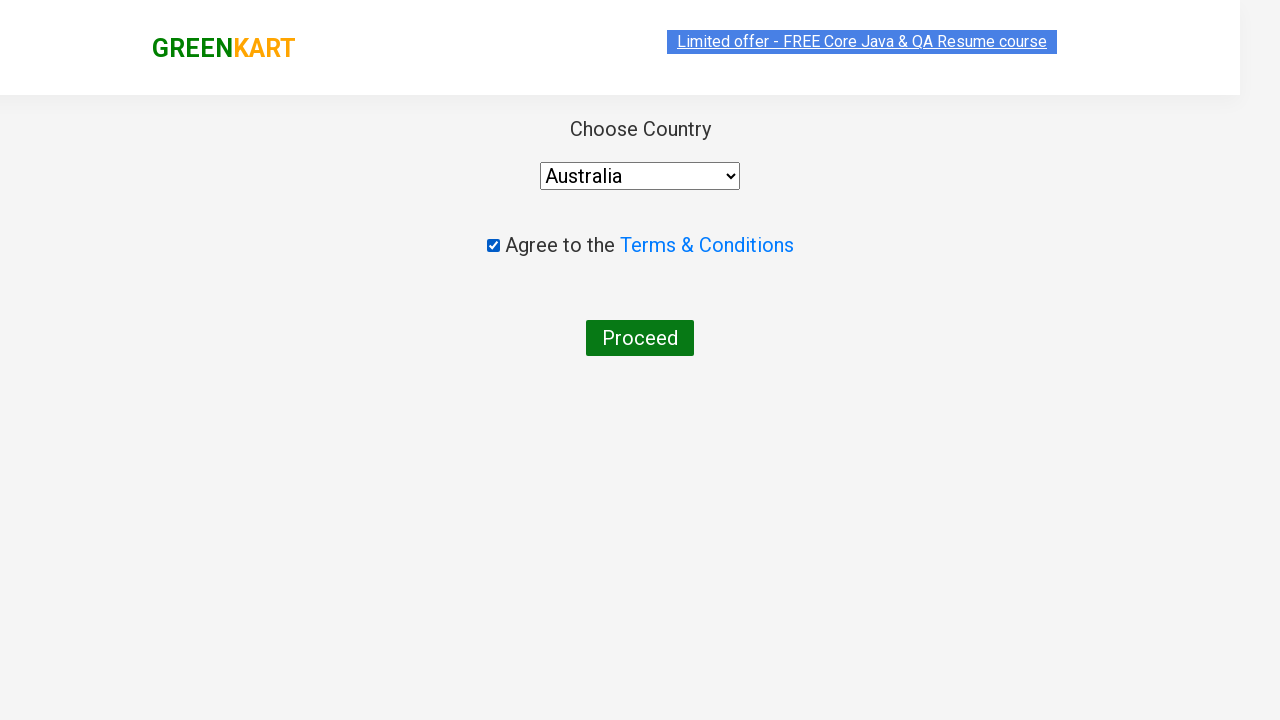

Clicked Proceed button to complete order at (640, 338) on xpath=//button[text()='Proceed']
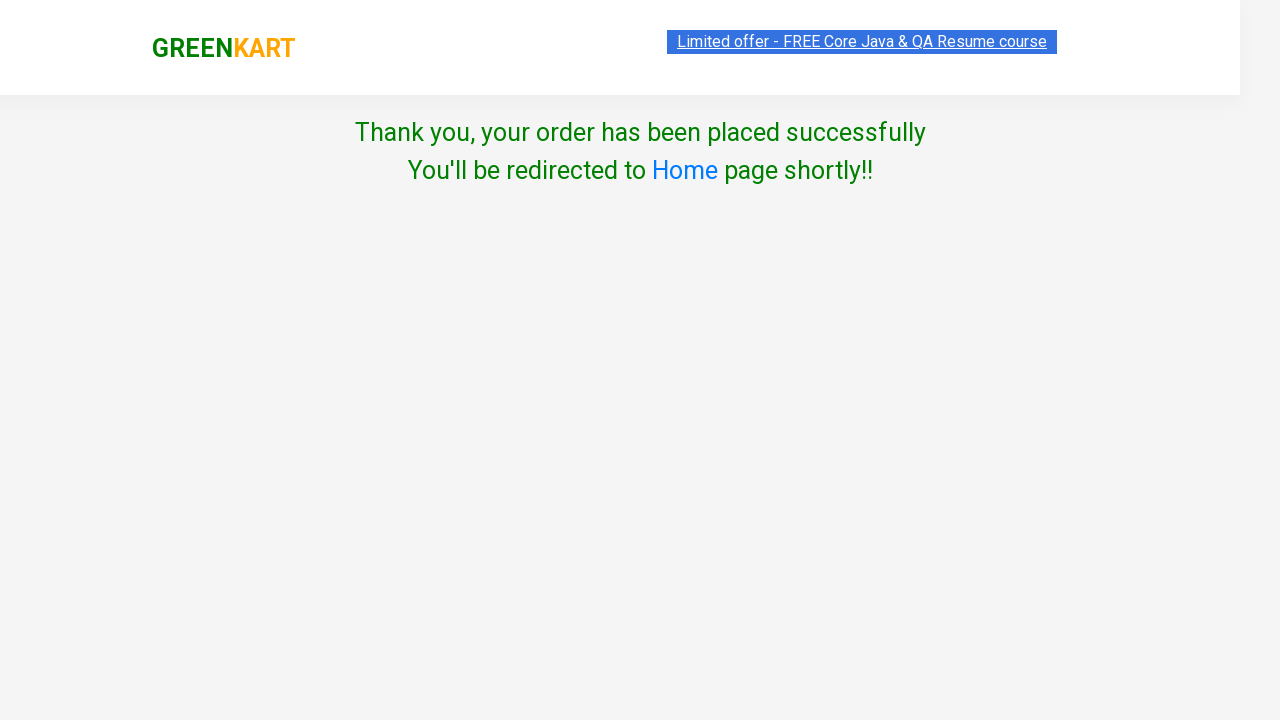

Waited for success page to load
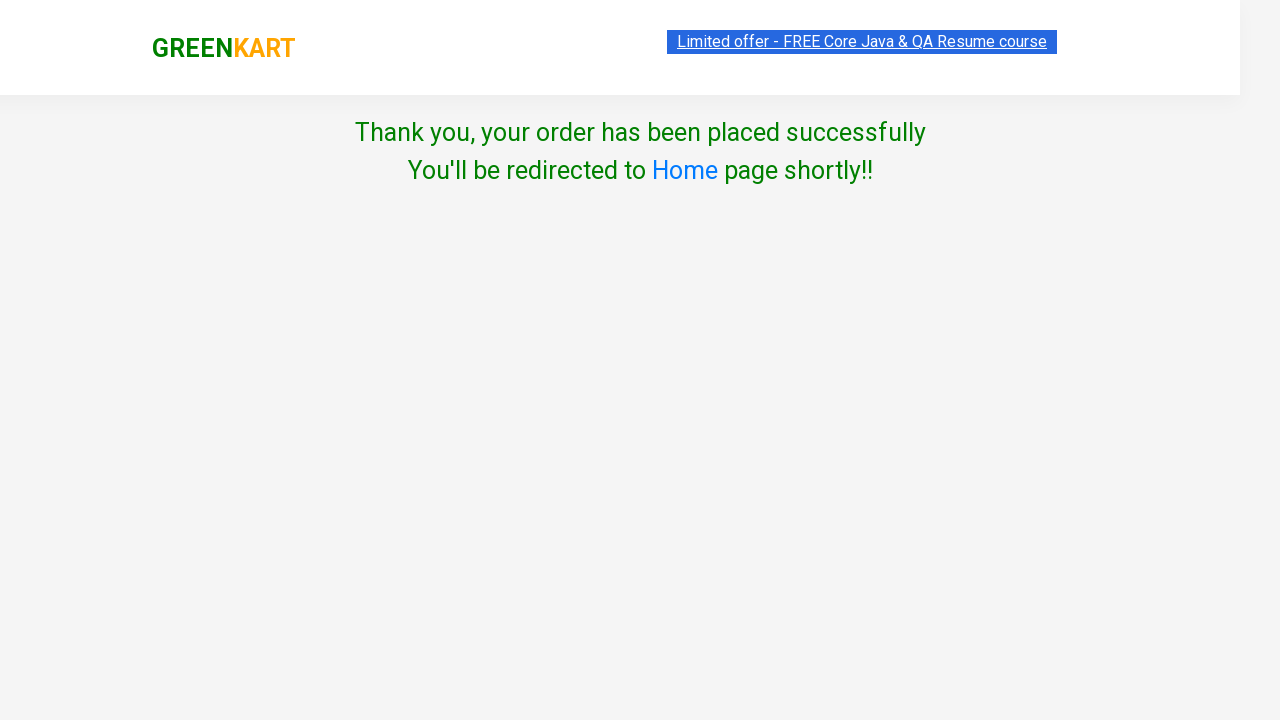

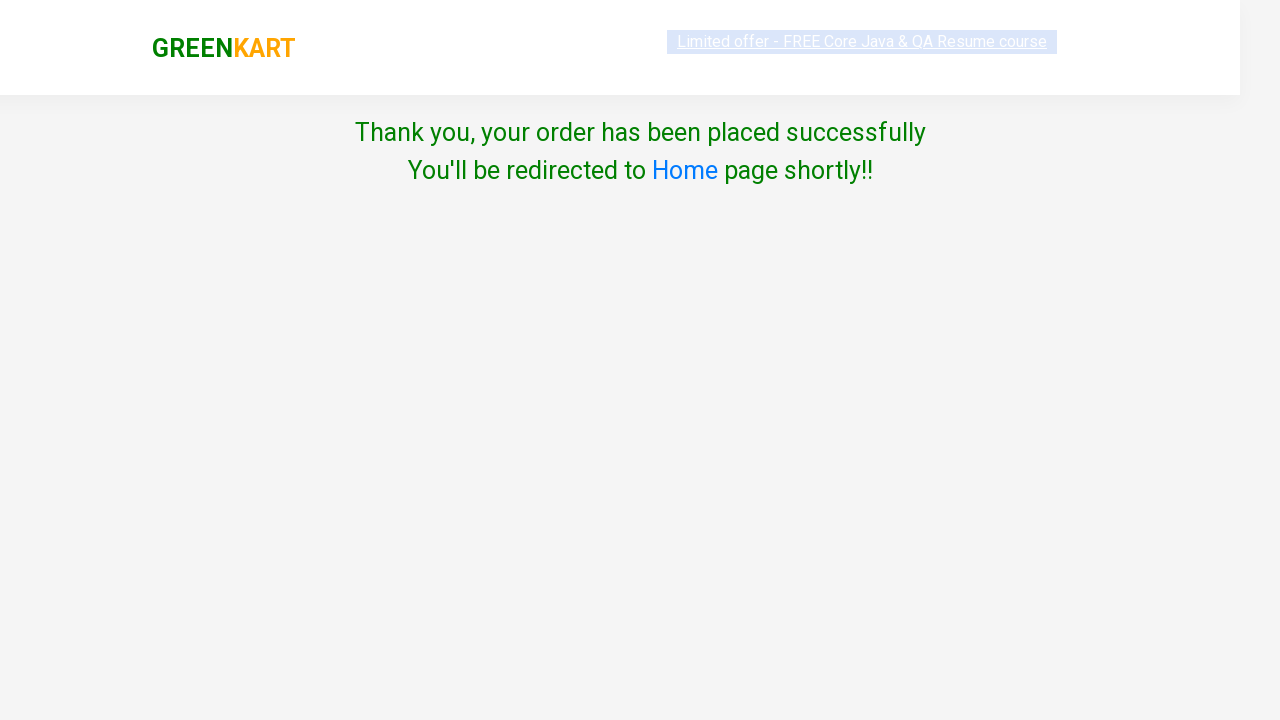